Tests chaining locators by navigating to Html Elements page and locating nested list items

Starting URL: https://techglobal-training.com/frontend

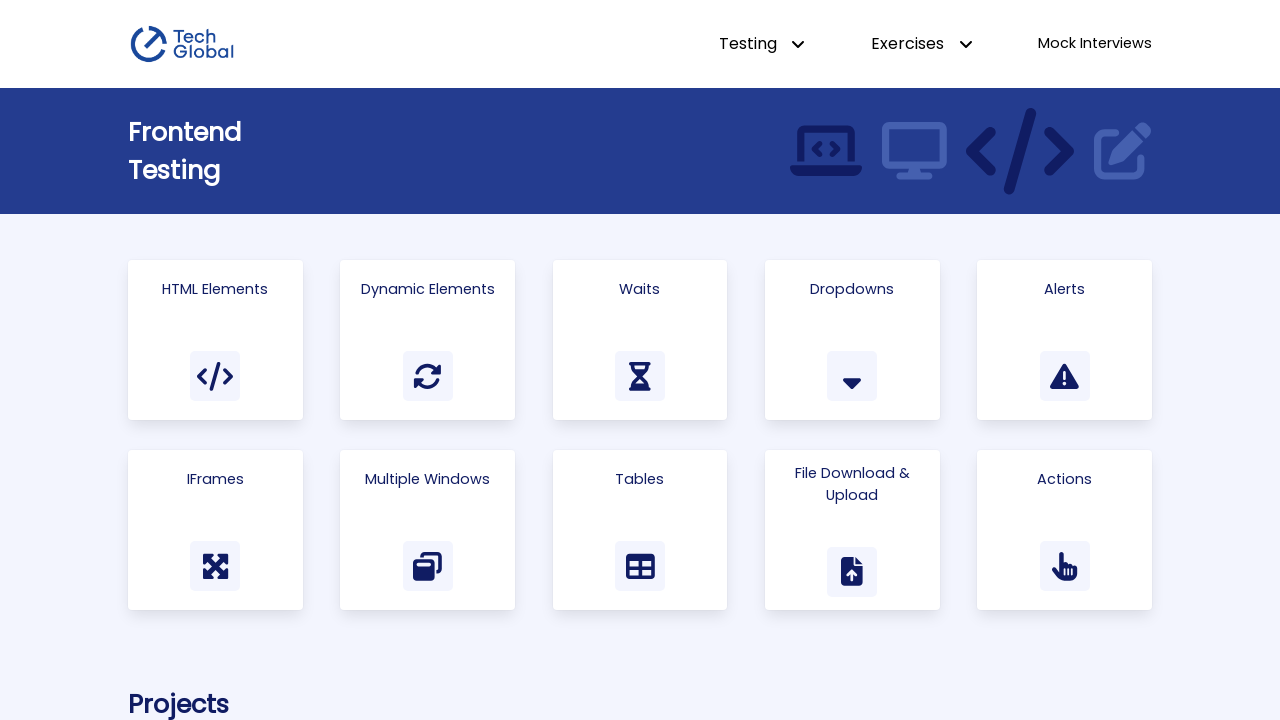

Navigated to TechGlobal training frontend page
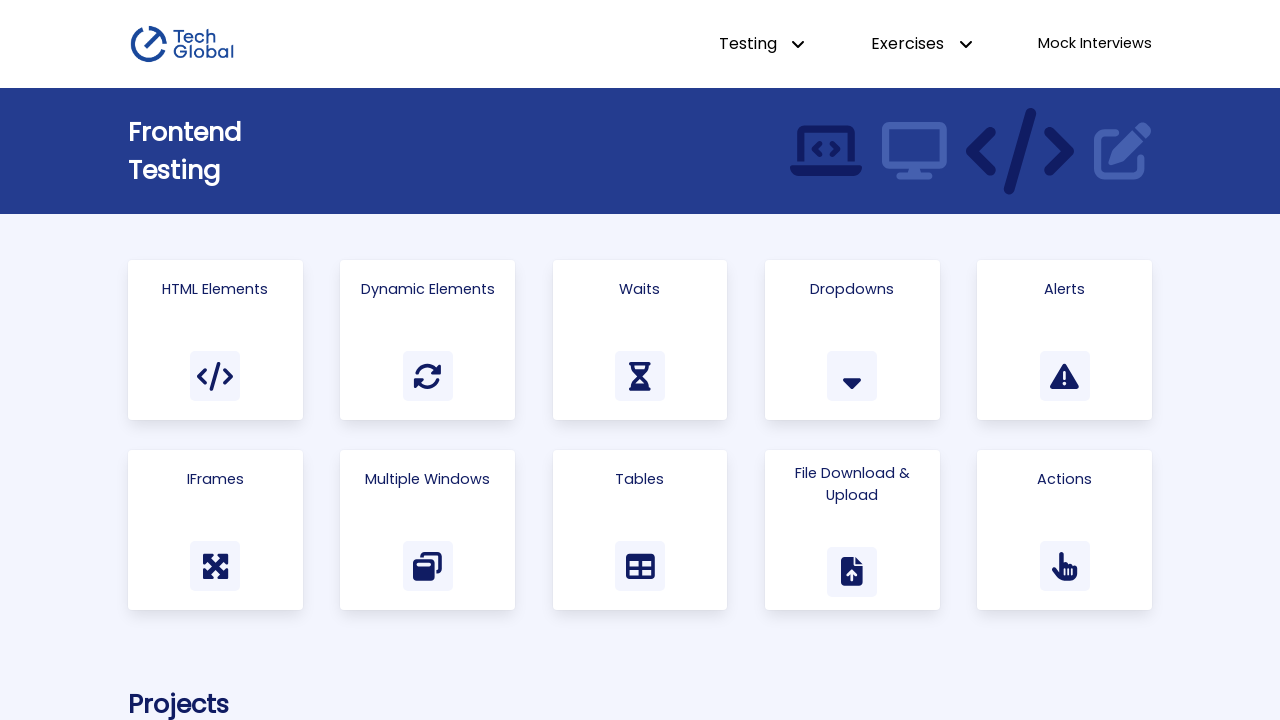

Clicked on Html Elements link at (215, 340) on a >> internal:has-text="Html Elements"i
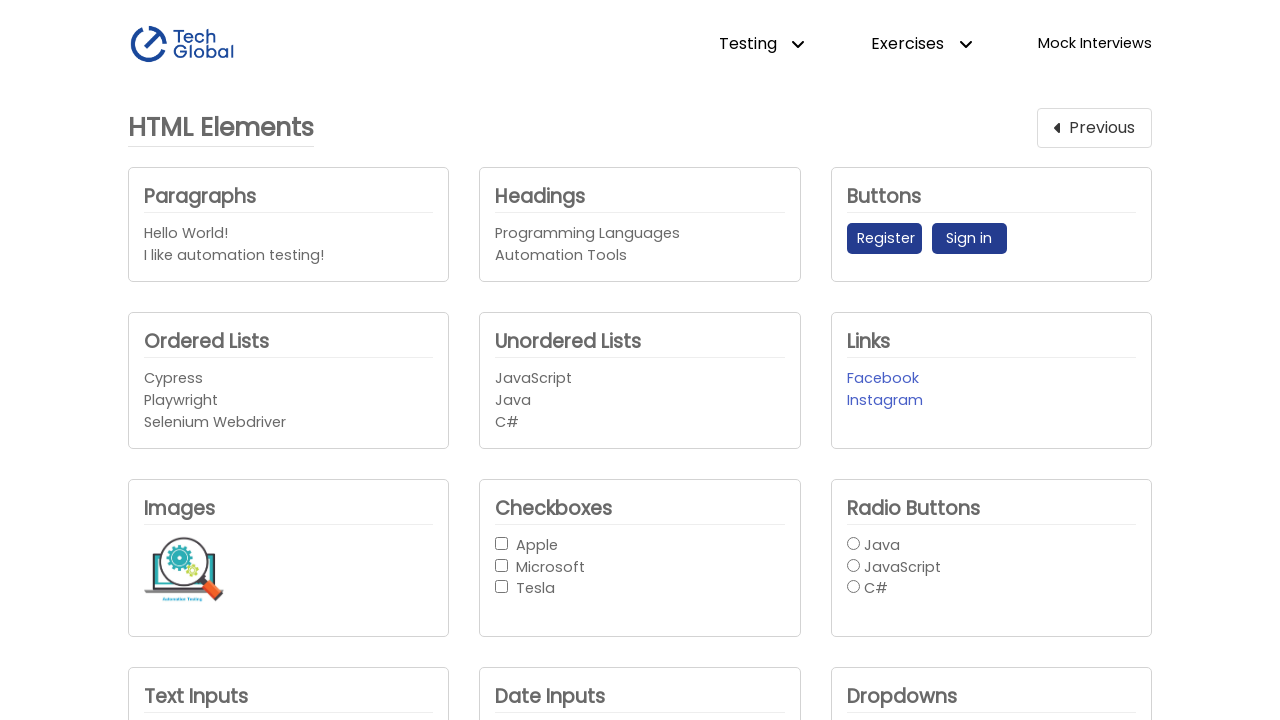

Located unordered list element with id 'unordered_list'
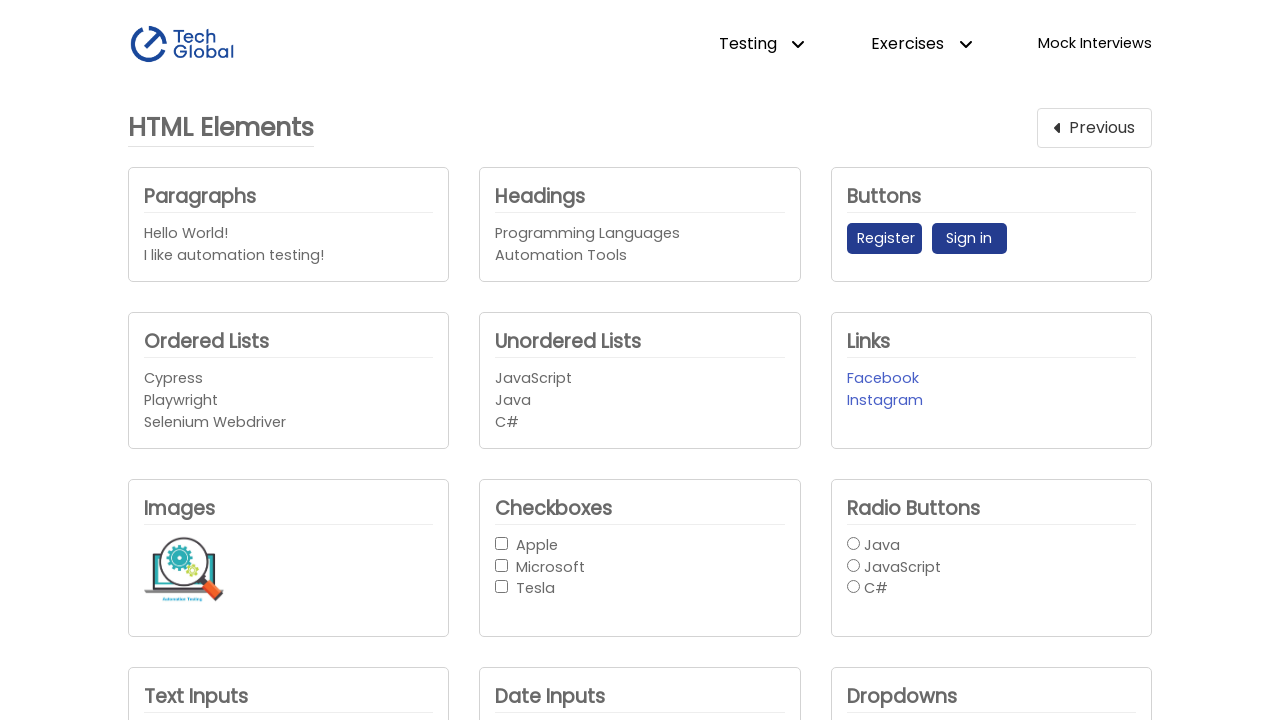

Waited for nested list item containing 'JavaScript' text to be visible
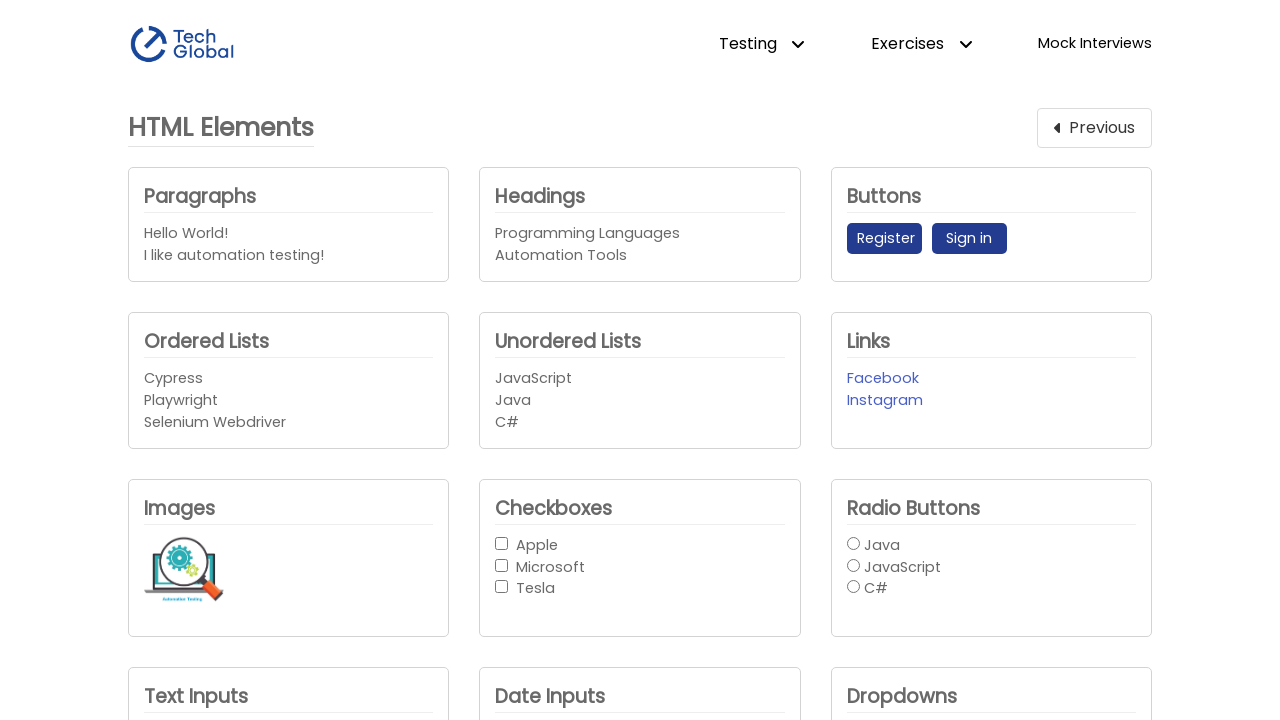

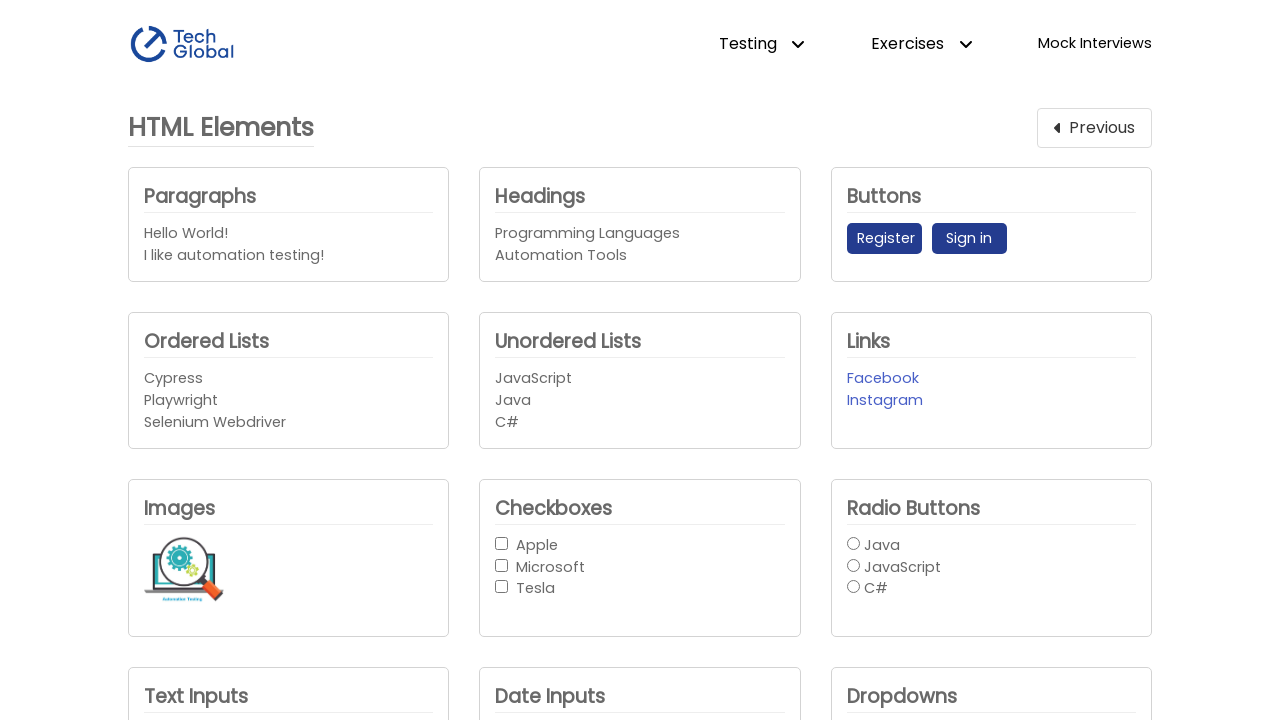